Tests iframe handling by switching to two different iframes on the page, reading content from each, and switching back to the default content after each interaction.

Starting URL: https://demoqa.com/frames

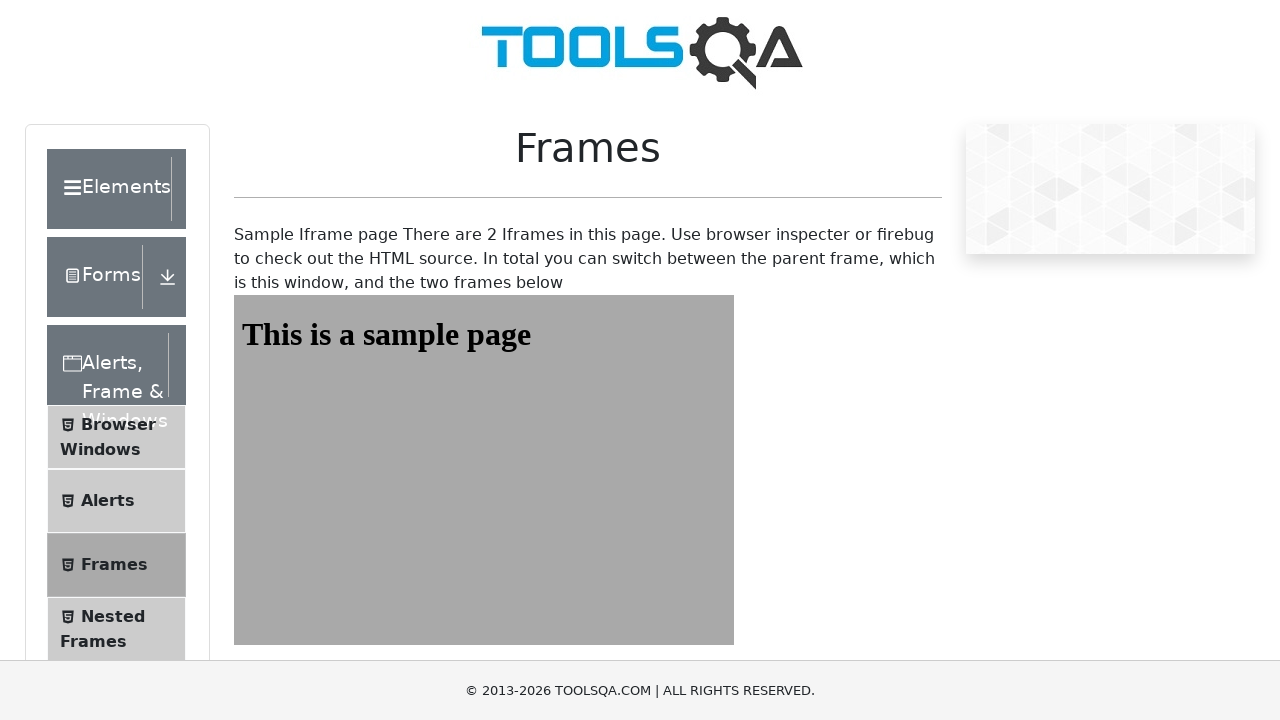

Navigated to https://demoqa.com/frames
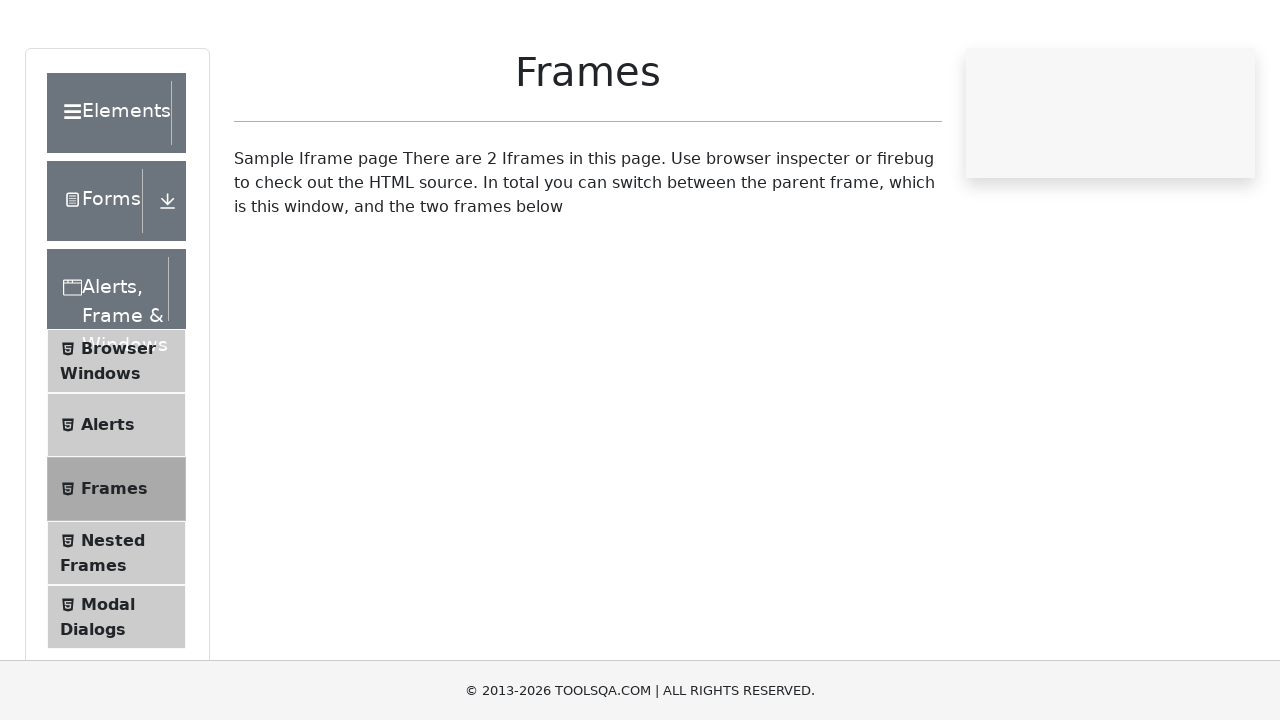

Located frame1 element
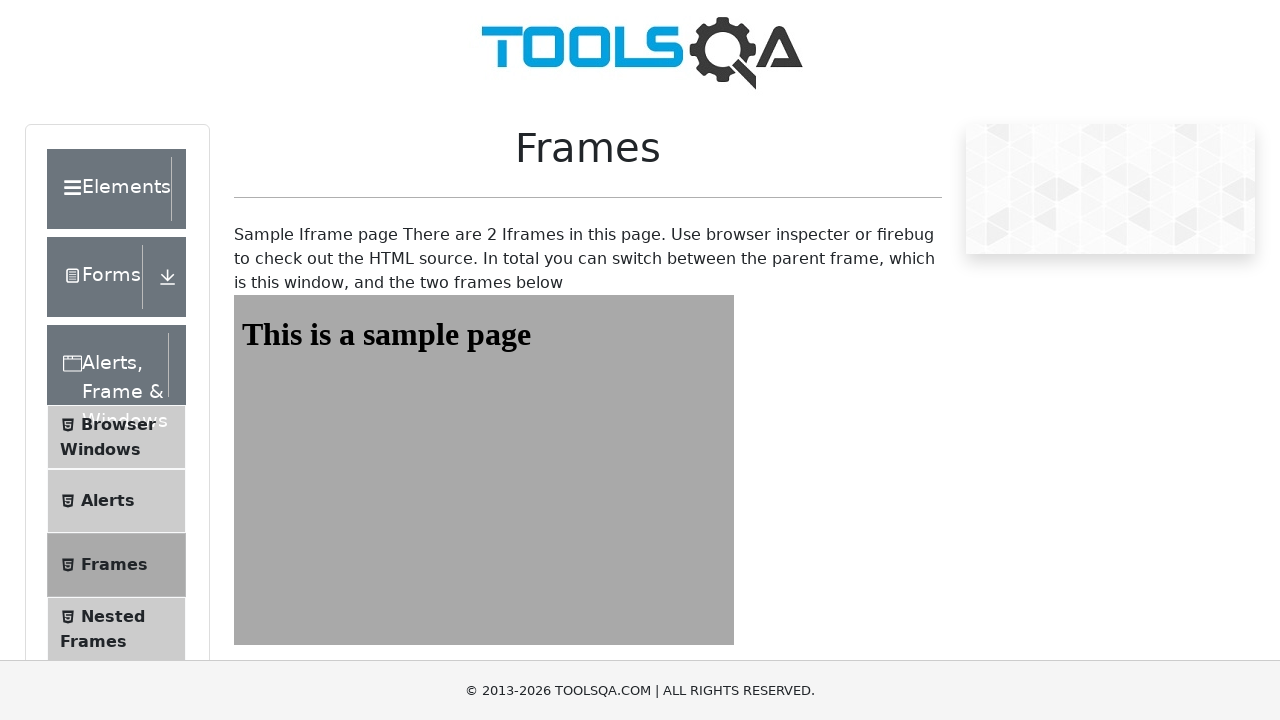

Sample heading element in frame1 loaded
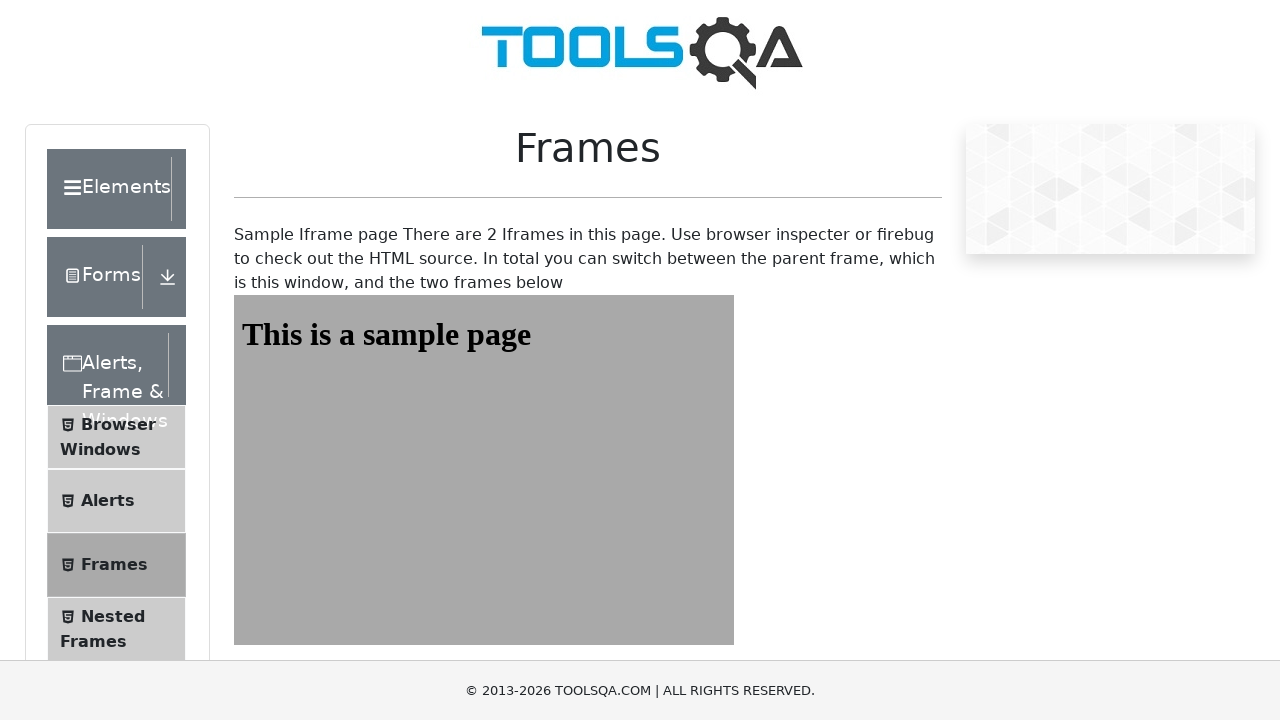

Read text from frame1: 'This is a sample page'
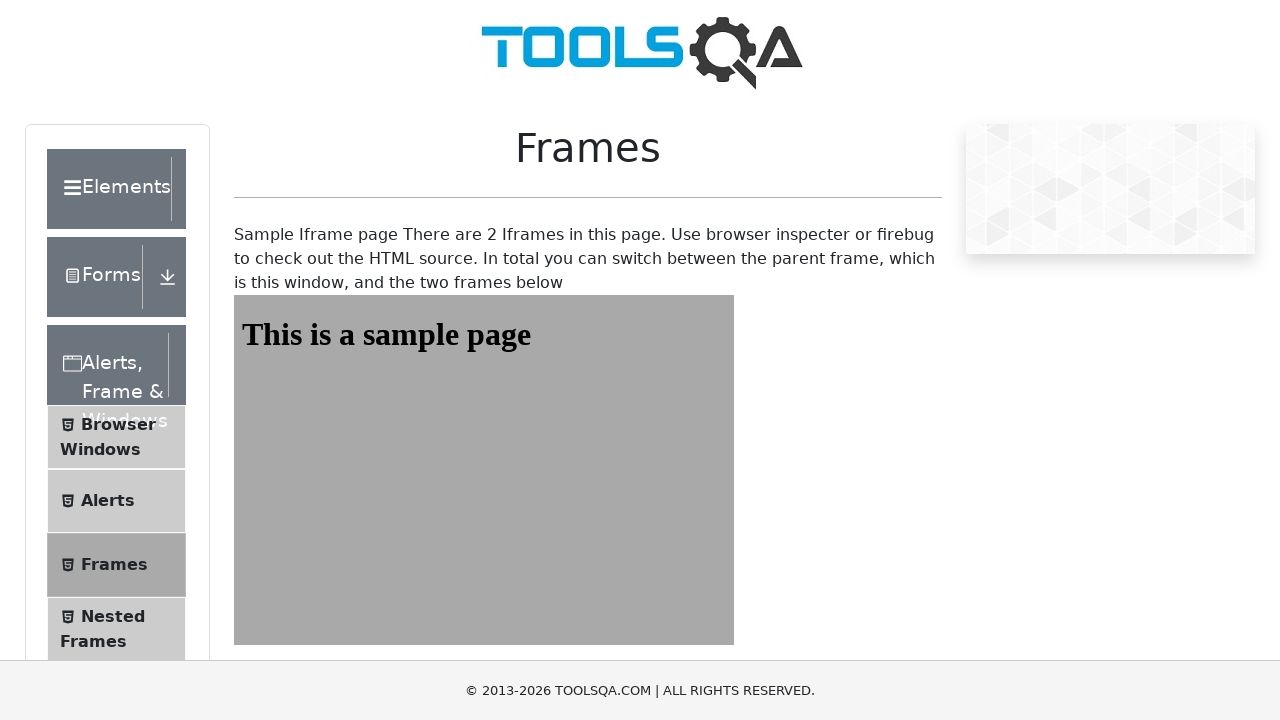

Printed frame1 text content
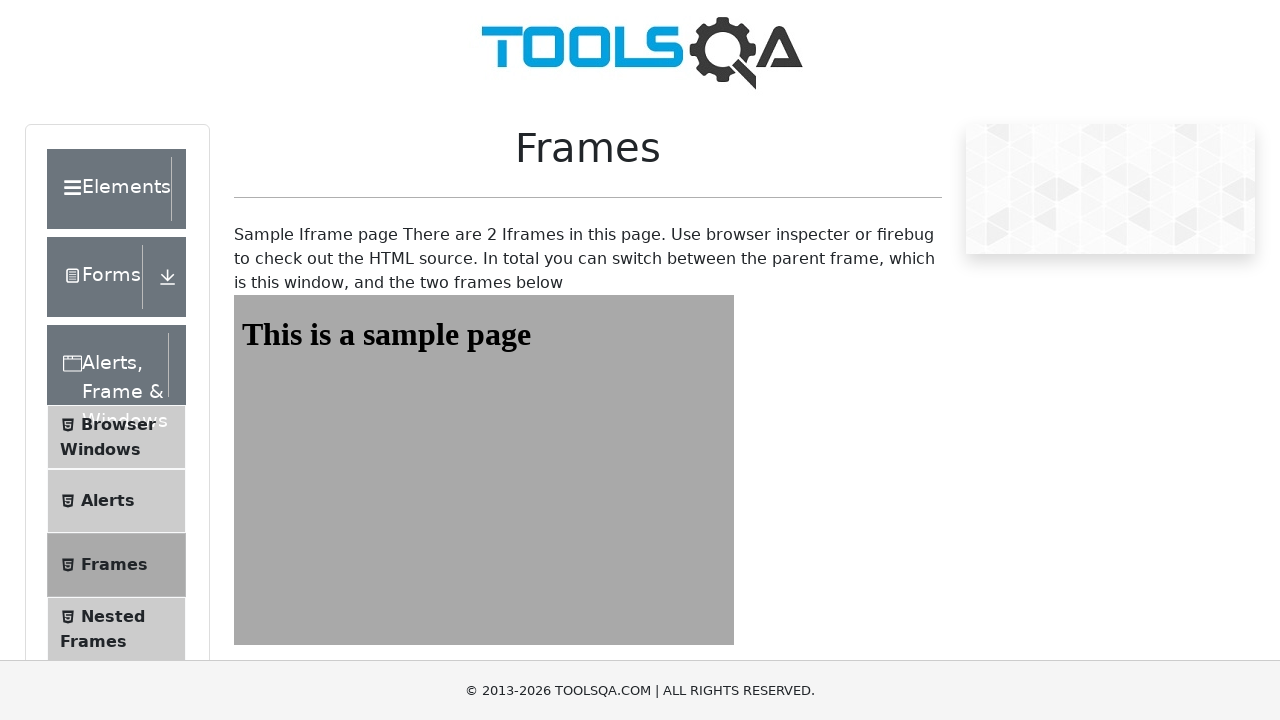

Located frame2 element
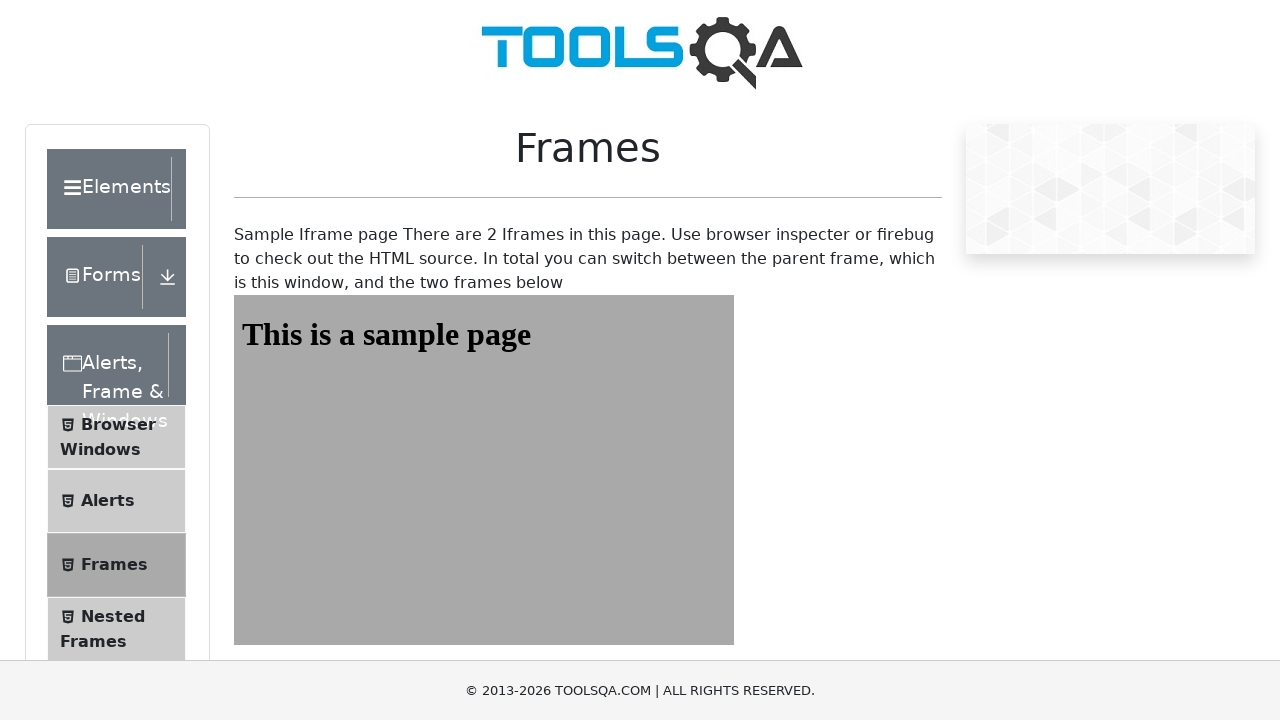

Sample heading element in frame2 loaded
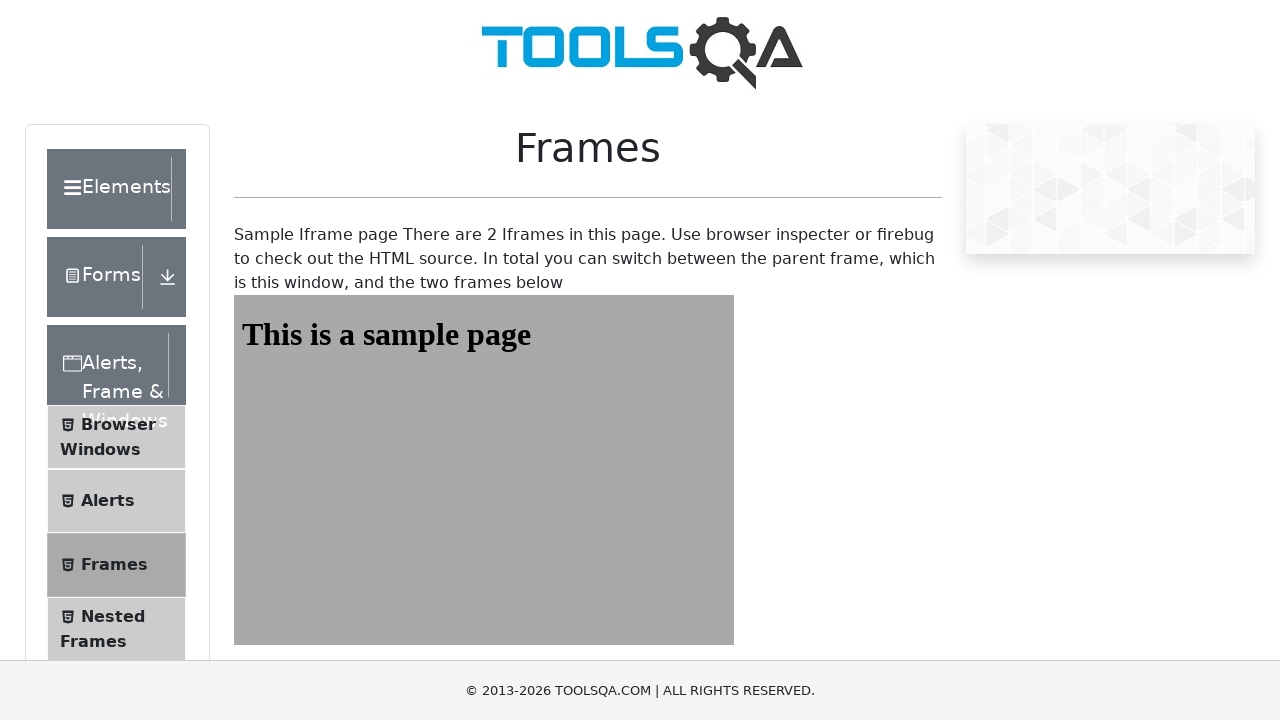

Read text from frame2: 'This is a sample page'
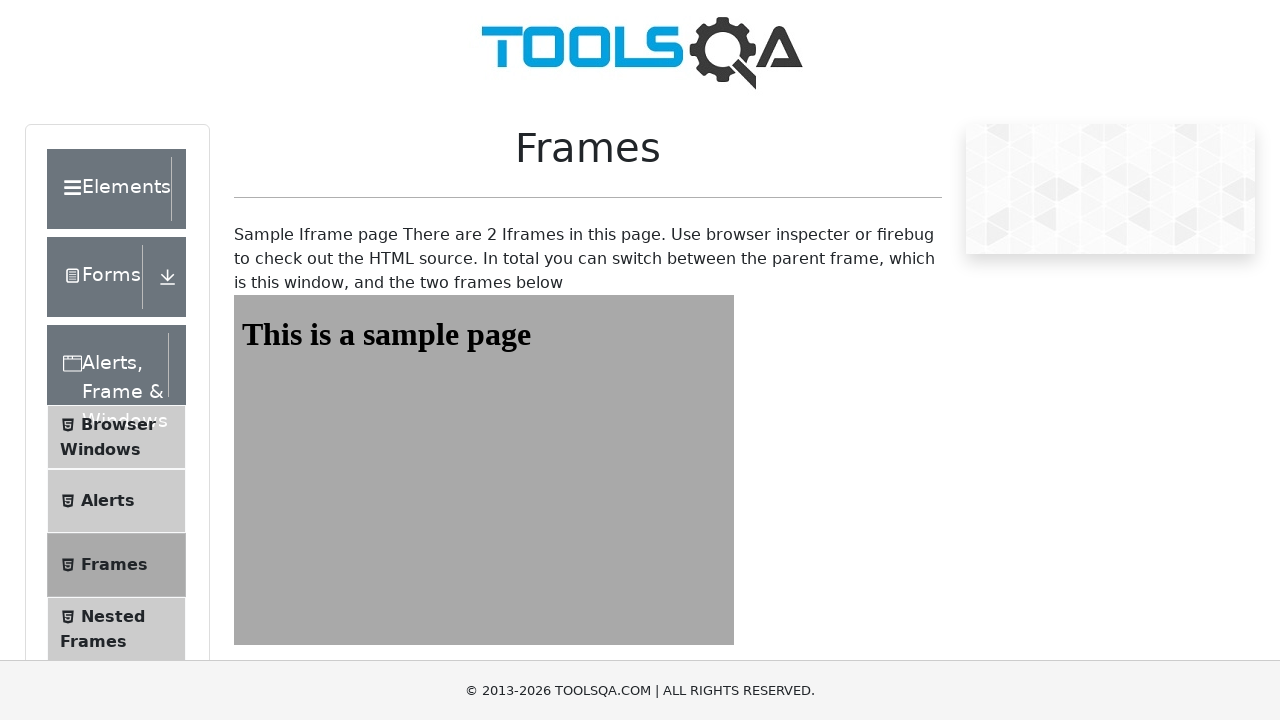

Printed frame2 text content
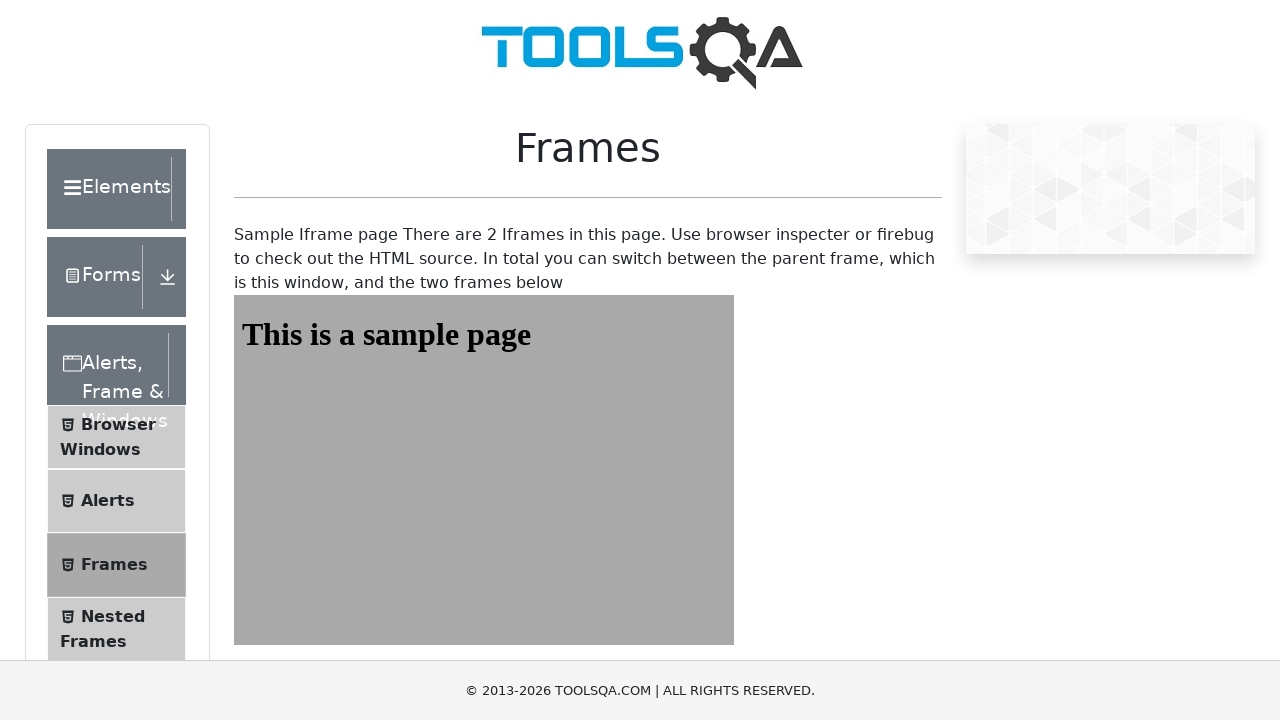

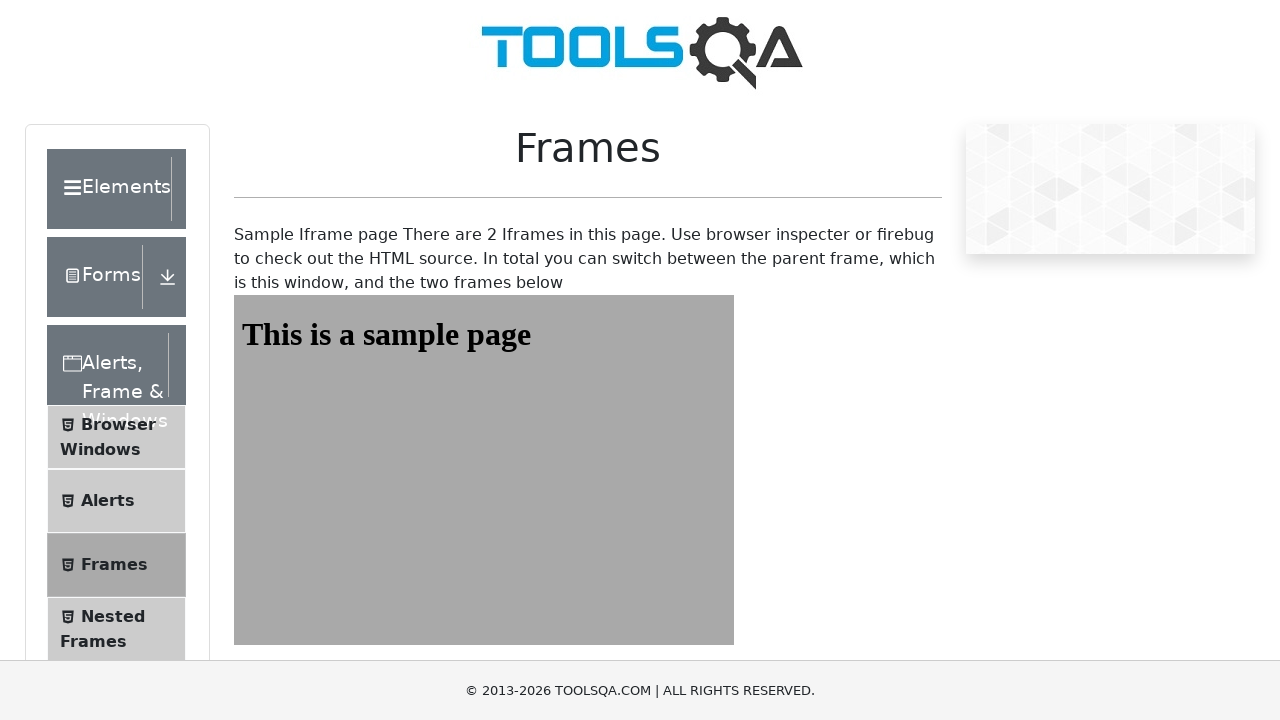